Tests alert handling by clicking a button that triggers a confirm dialog and dismissing it

Starting URL: https://demoqa.com/alerts

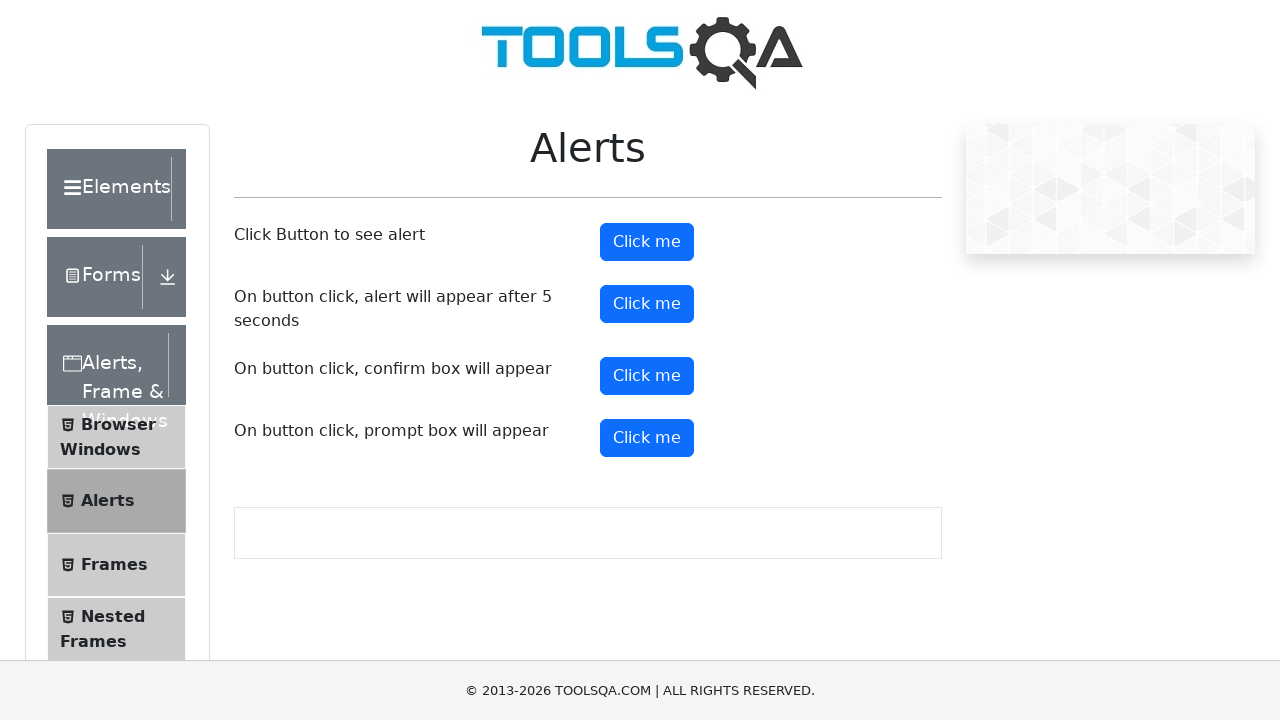

Navigated to alerts demo page
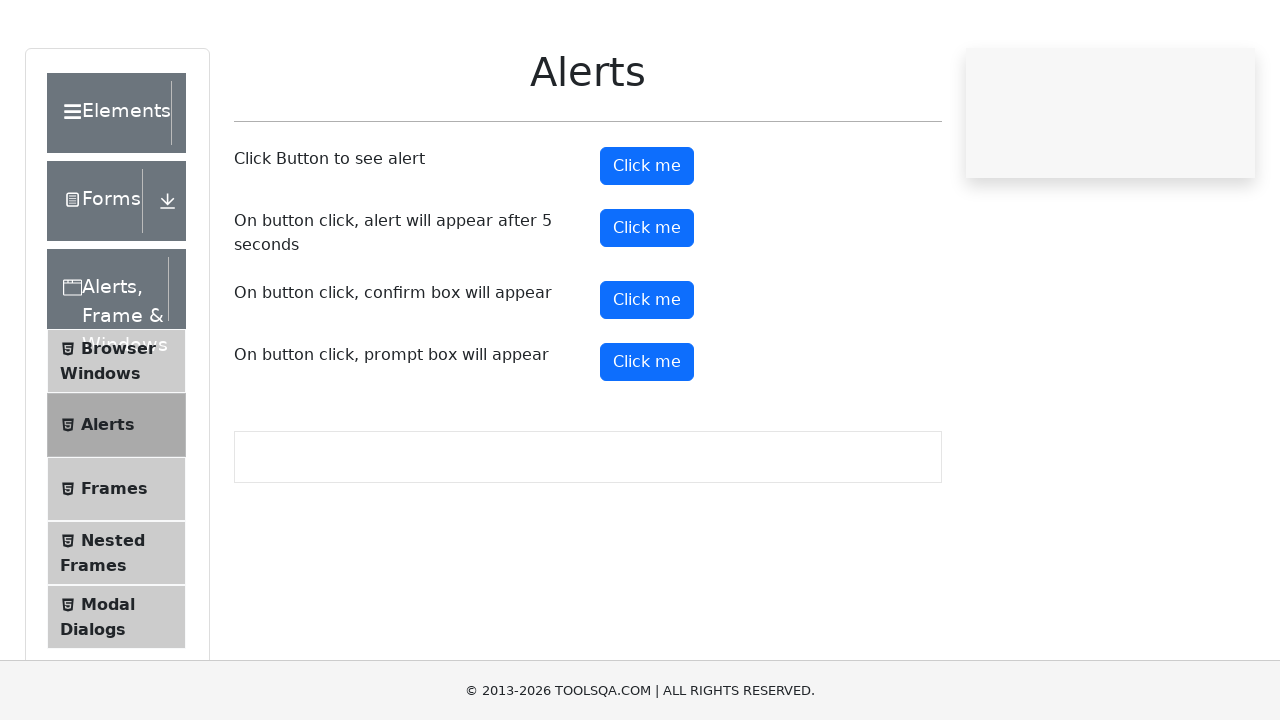

Clicked button to trigger confirm dialog at (647, 376) on #confirmButton
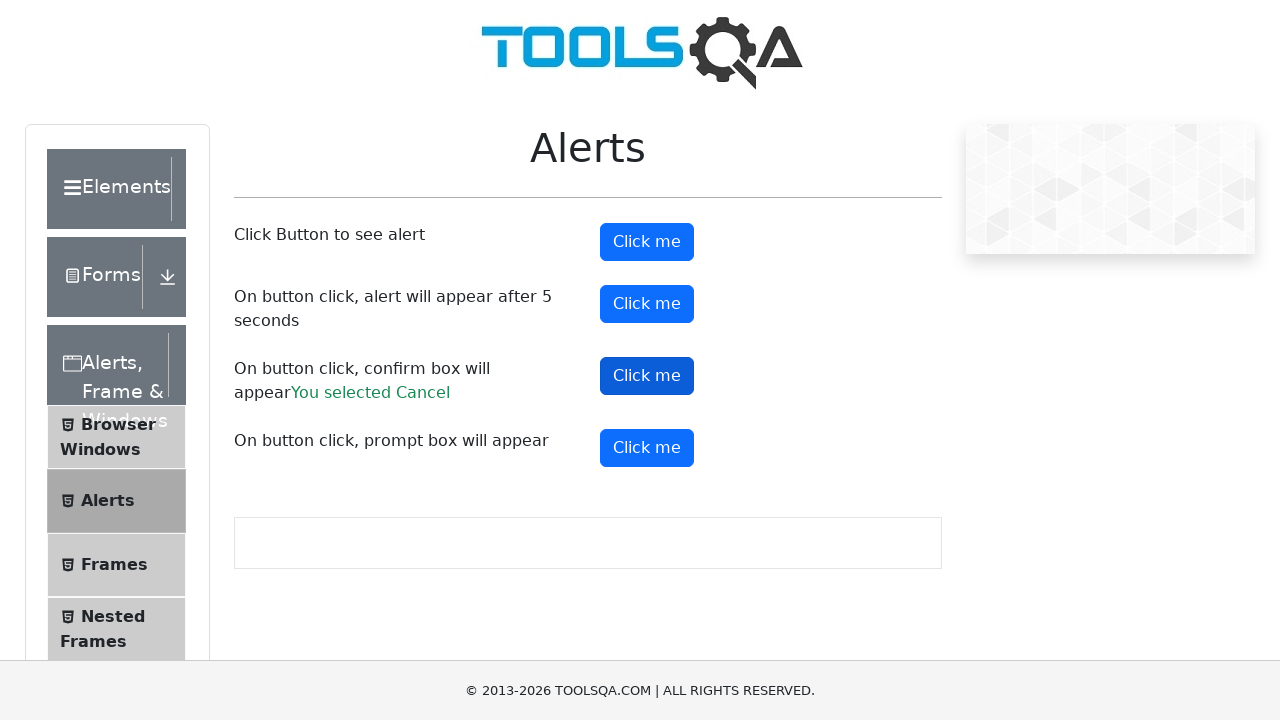

Dismiss handler registered for dialog - clicked Cancel on confirm alert
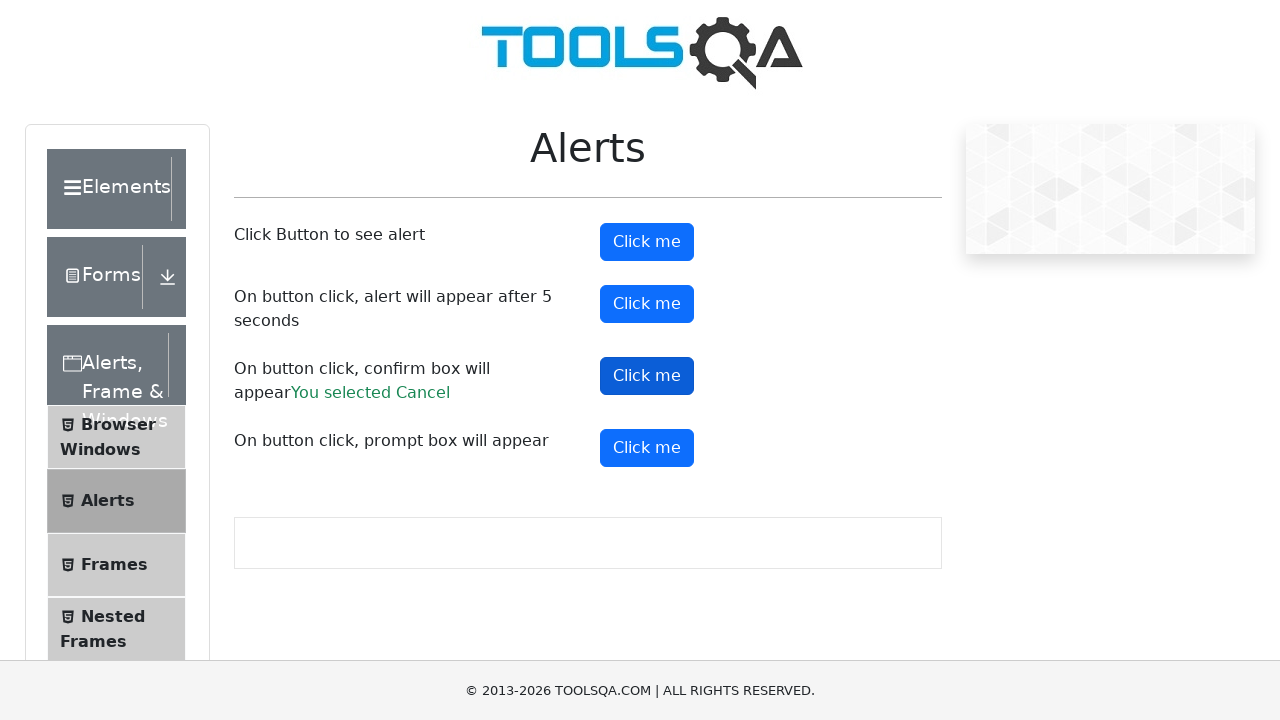

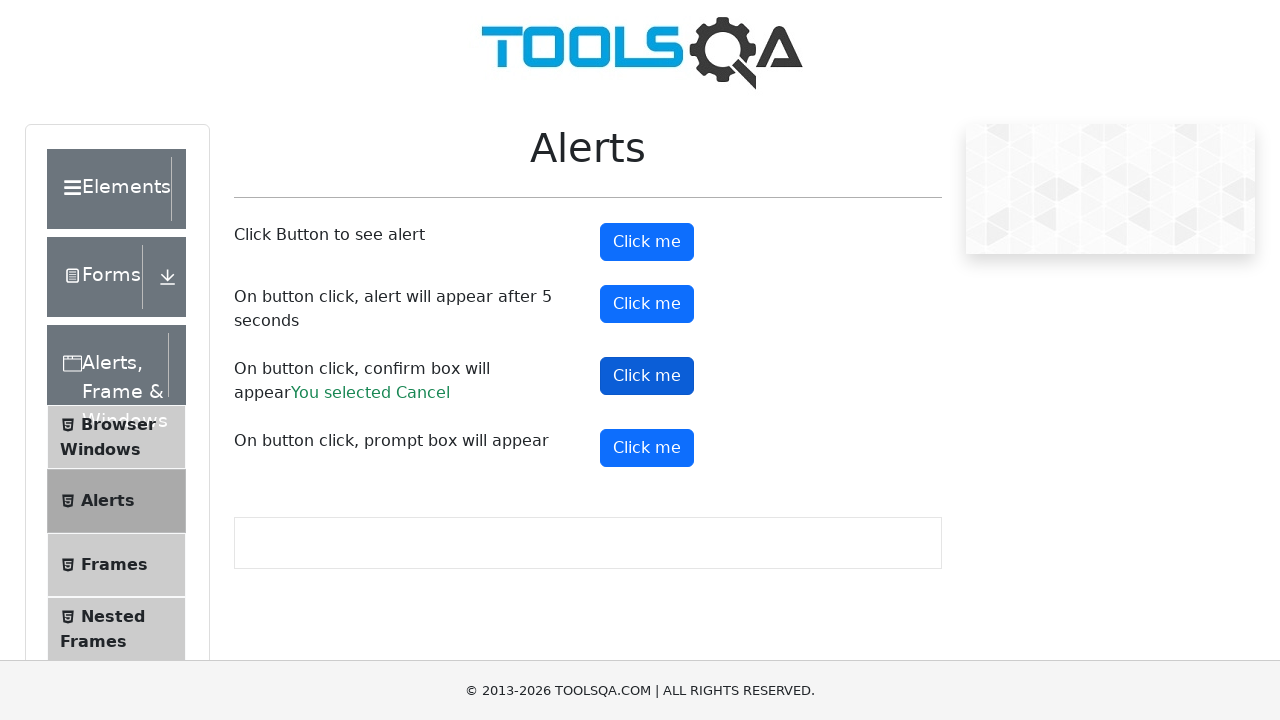